Tests web calculator by getting button dimensions, checking visibility, and performing a calculation (4+2=6)

Starting URL: https://dgotlieb.github.io/WebCalculator/

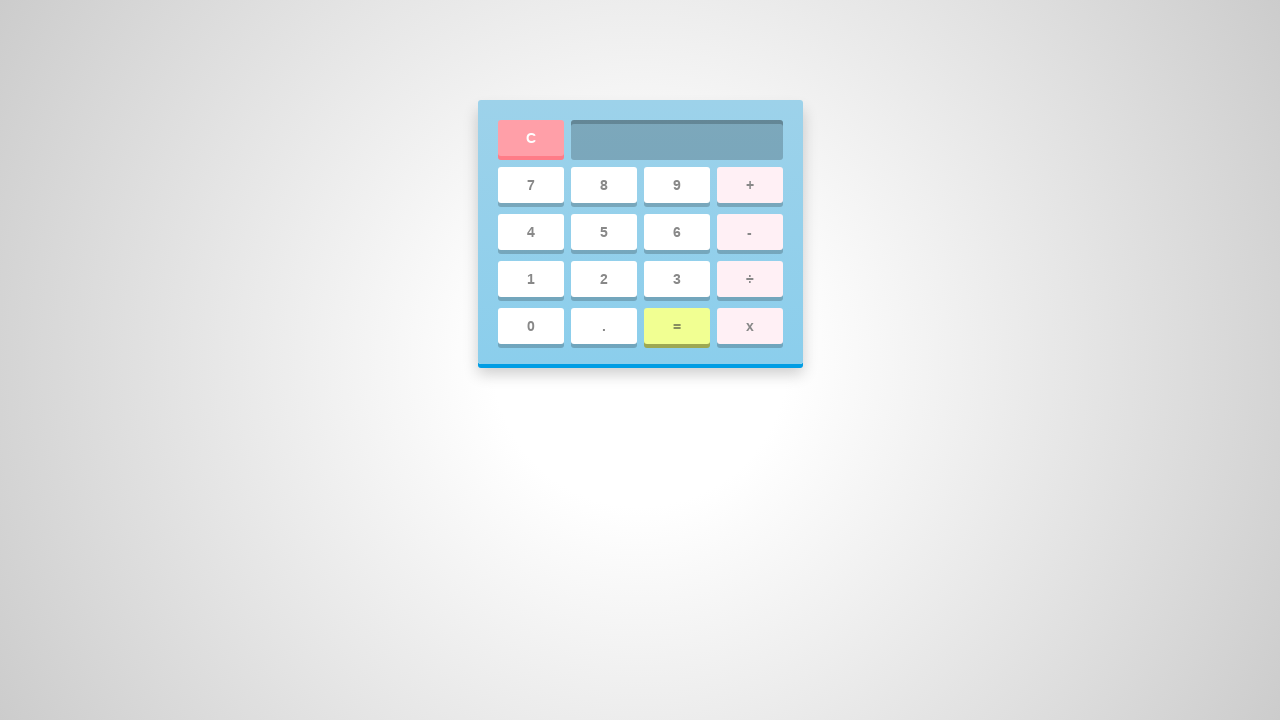

Located button 7 element
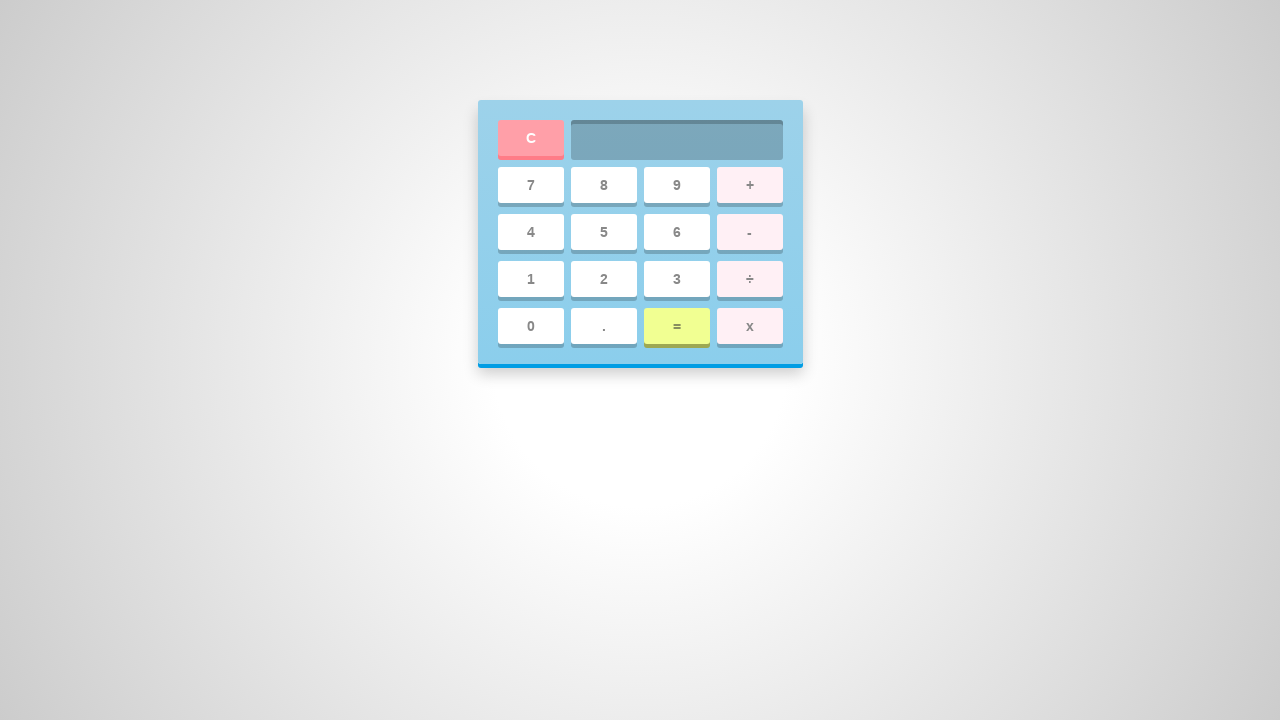

Retrieved button 7 X position from bounding box
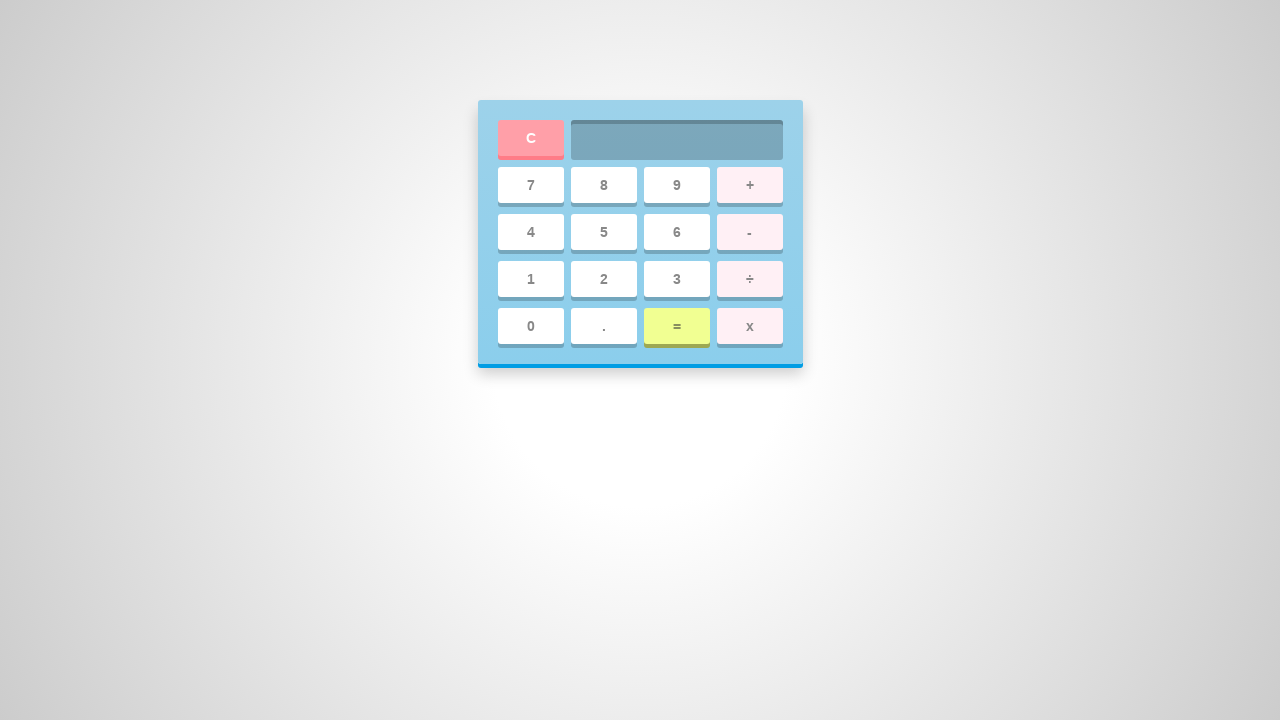

Retrieved button 7 Y position from bounding box
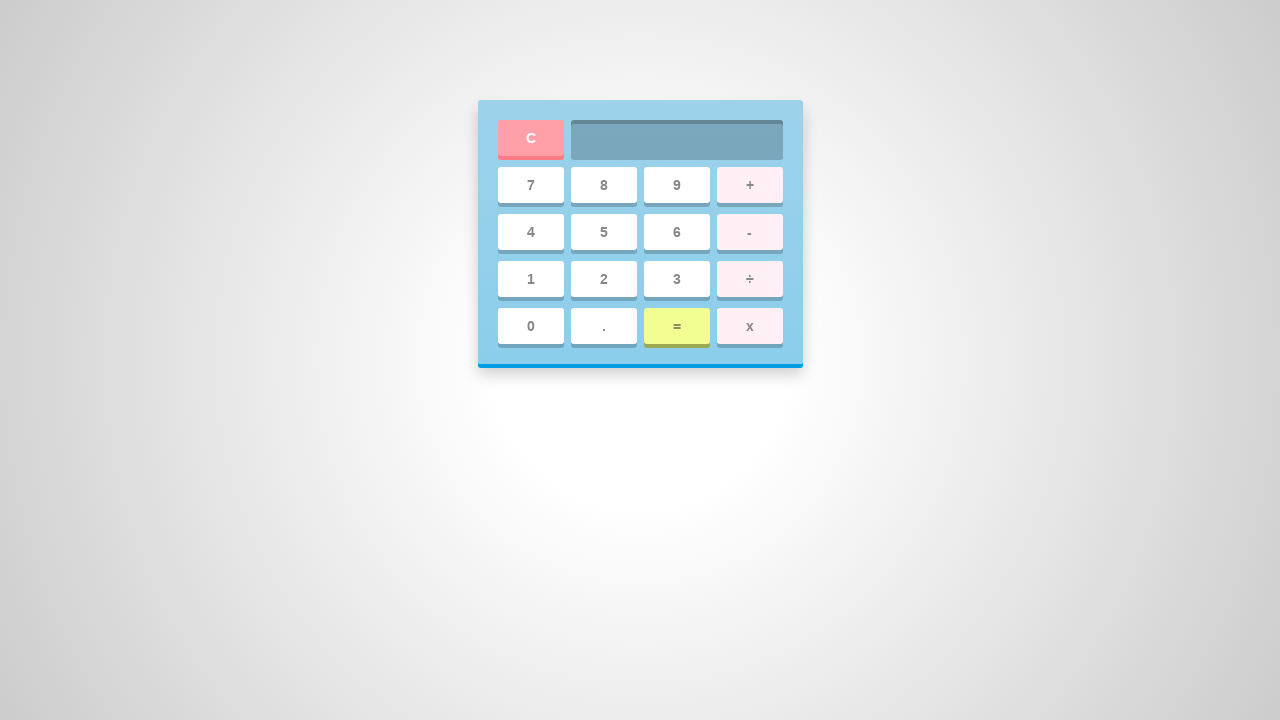

Located button 6 element
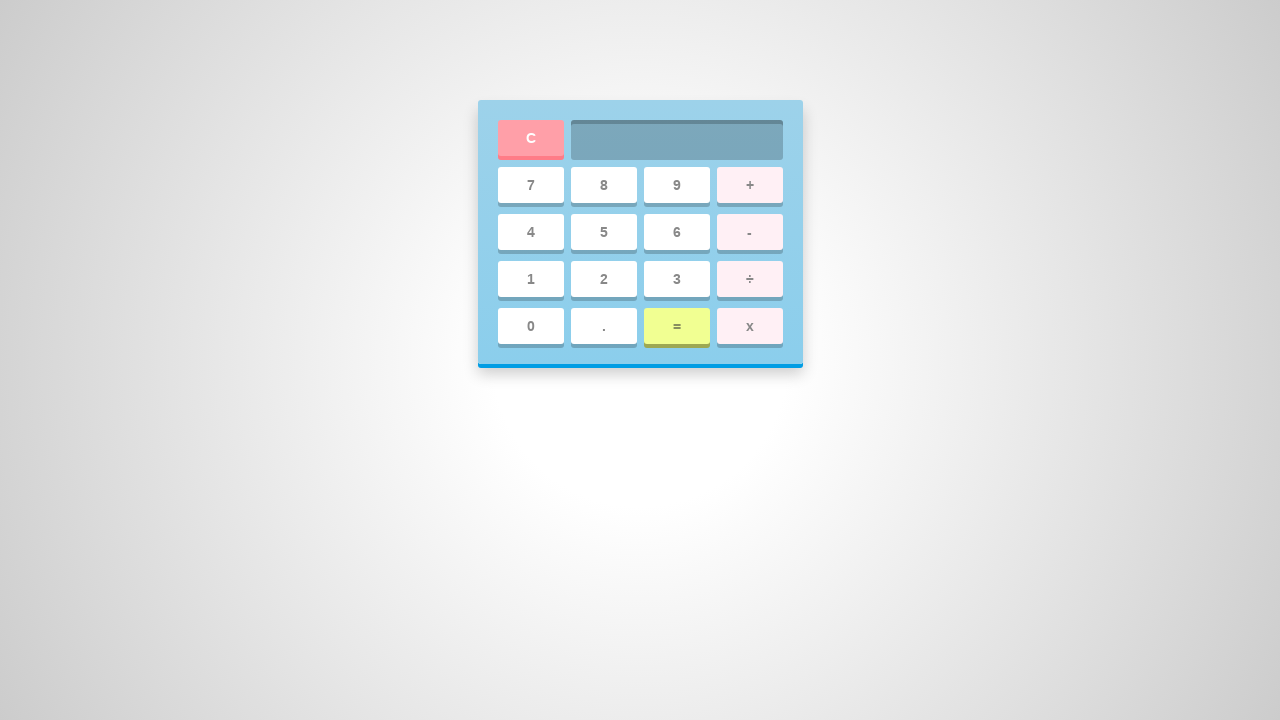

Checked visibility of button 6
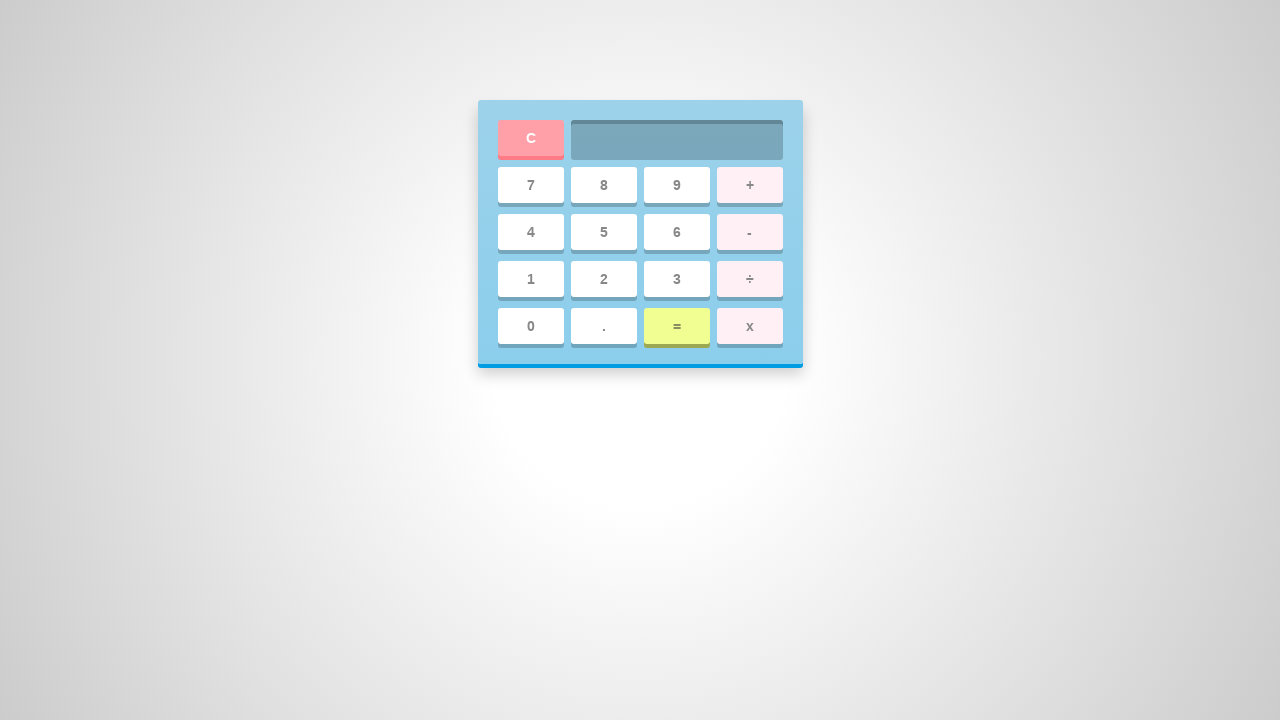

Clicked button 4 at (530, 232) on #four
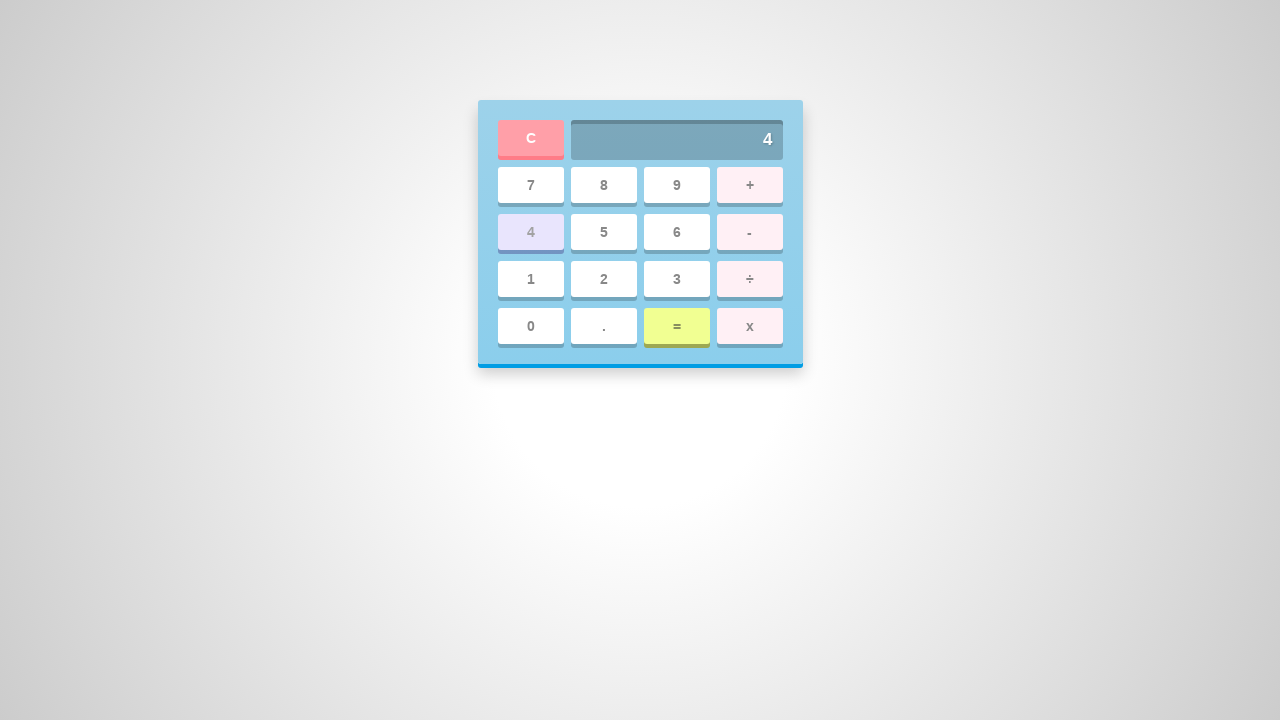

Clicked add button at (750, 185) on #add
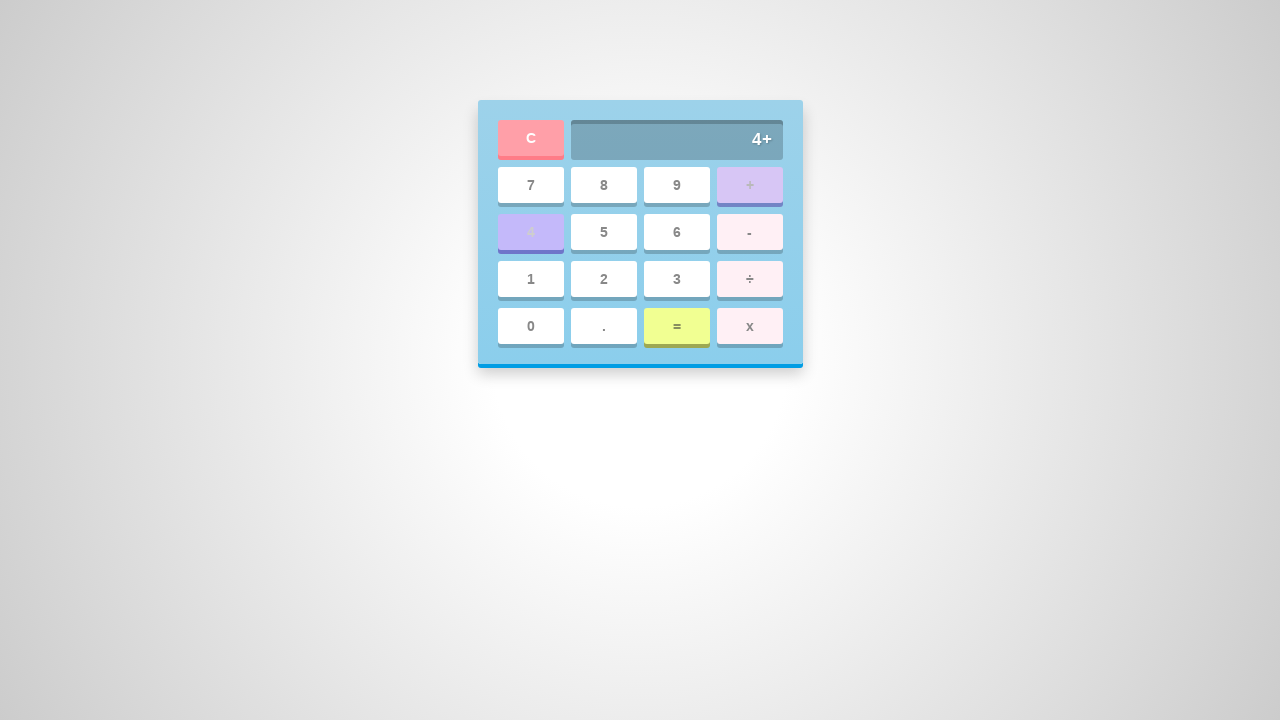

Clicked button 2 at (604, 279) on #two
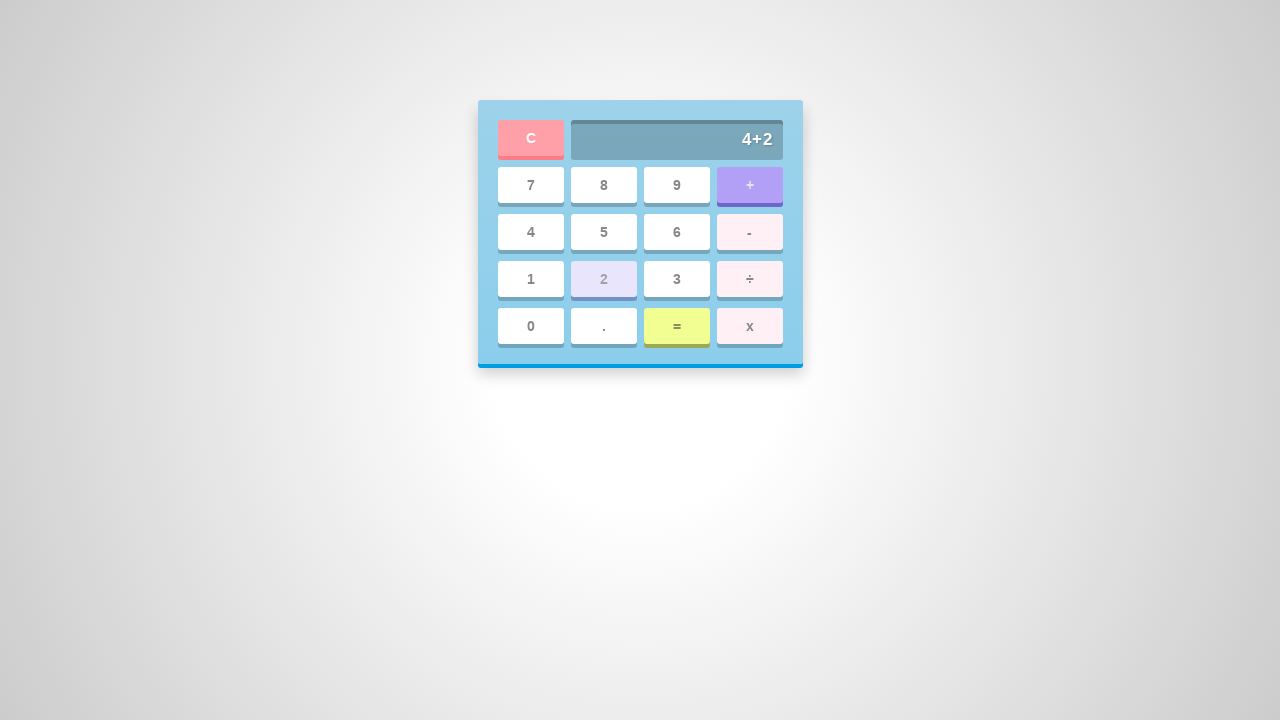

Clicked equal button to calculate result at (676, 326) on #equal
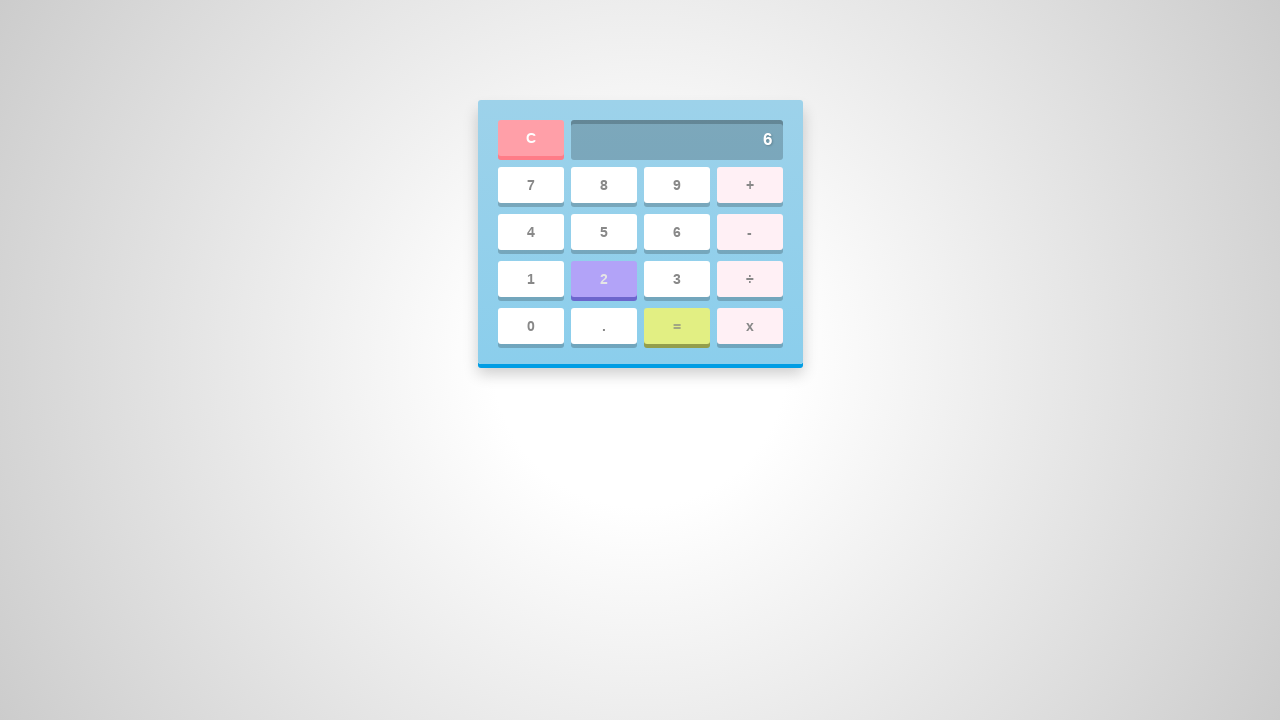

Retrieved result from calculator screen
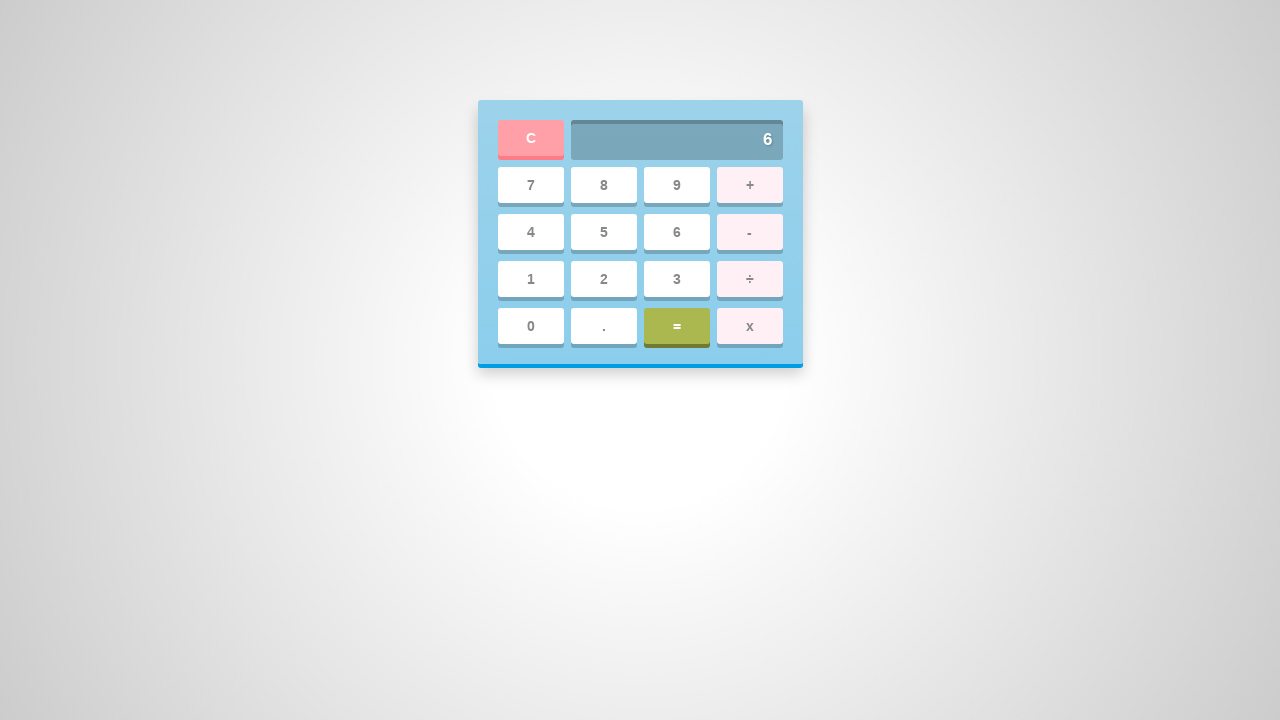

Verified calculation result equals '6'
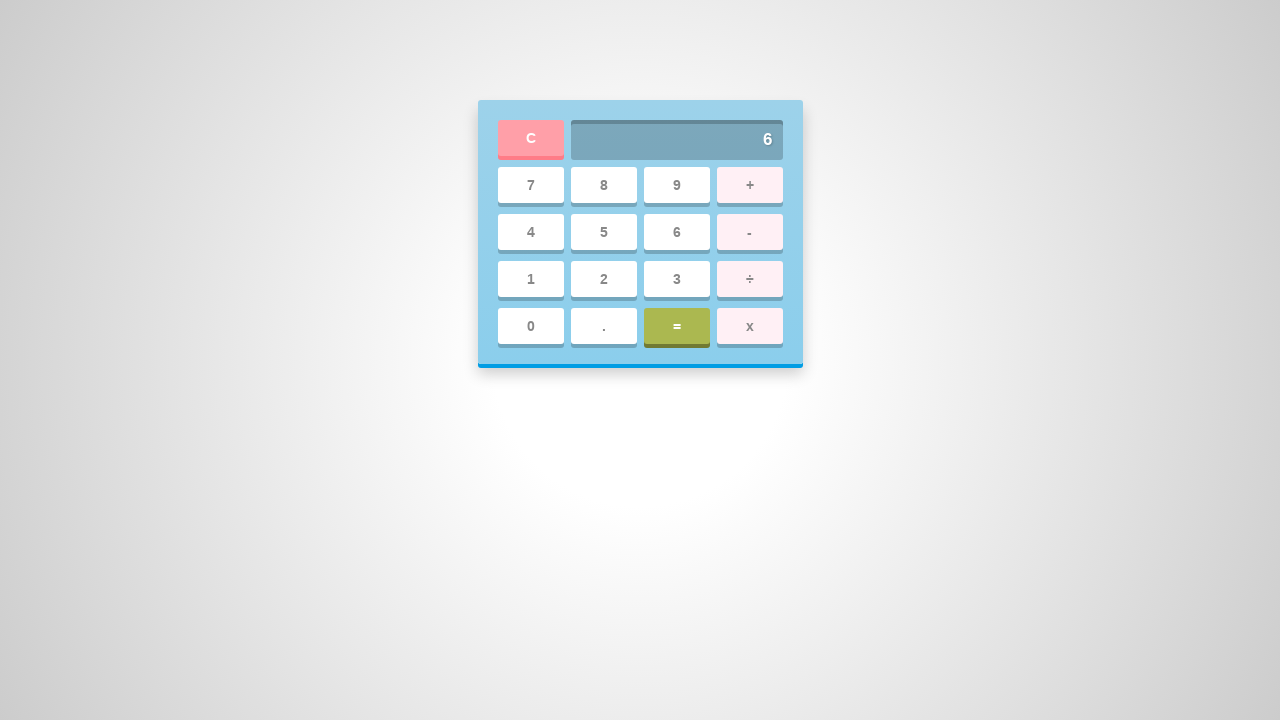

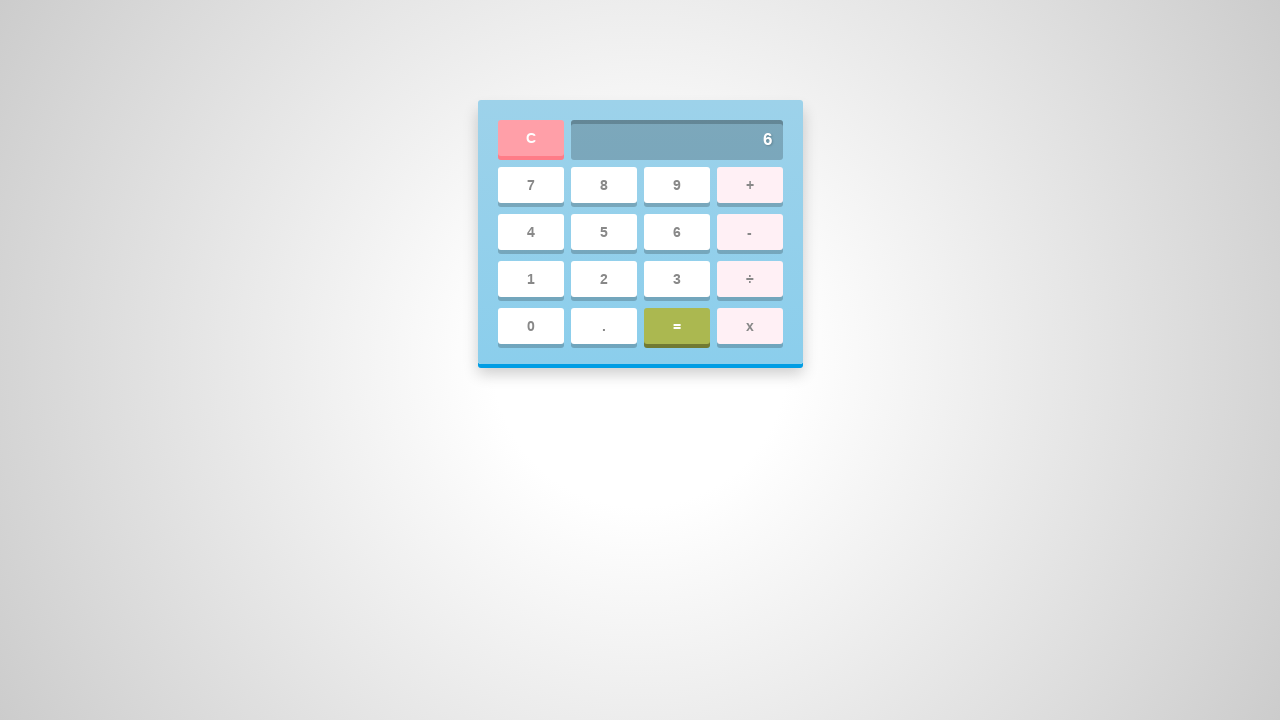